Tests horizontal slider using keyboard arrow keys to move the slider to a specific value

Starting URL: https://the-internet.herokuapp.com/horizontal_slider

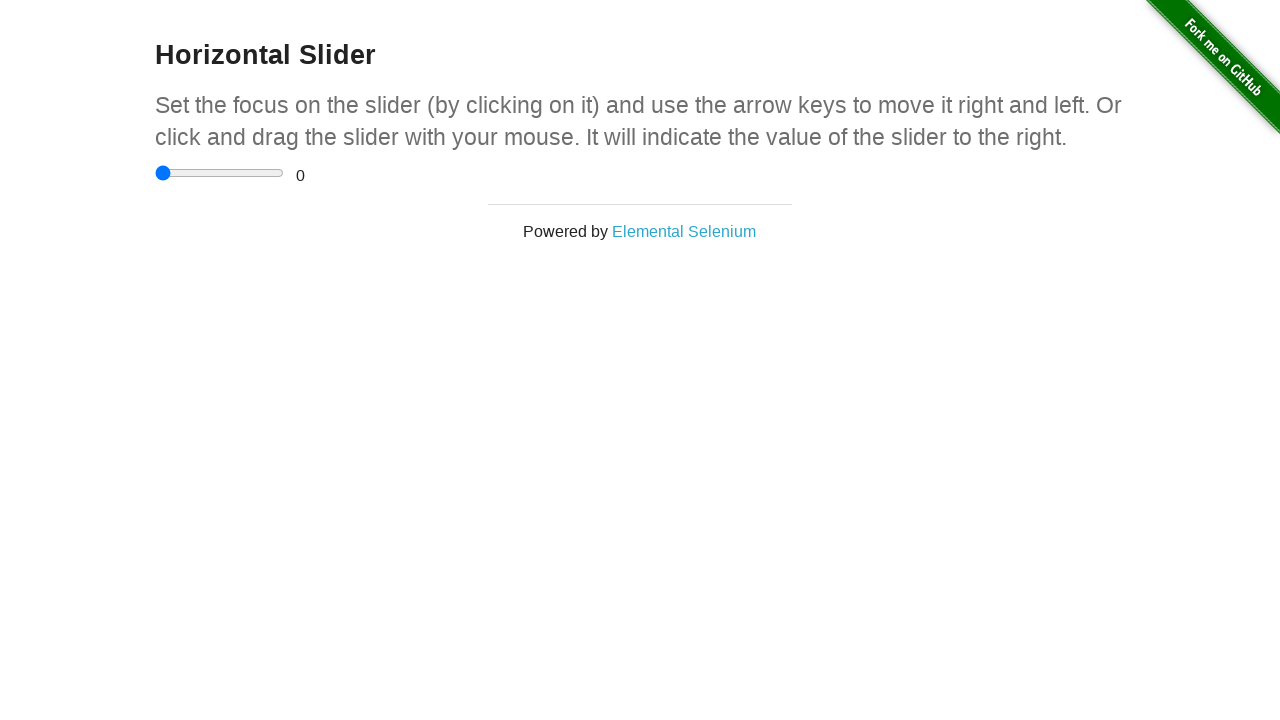

Located horizontal slider element
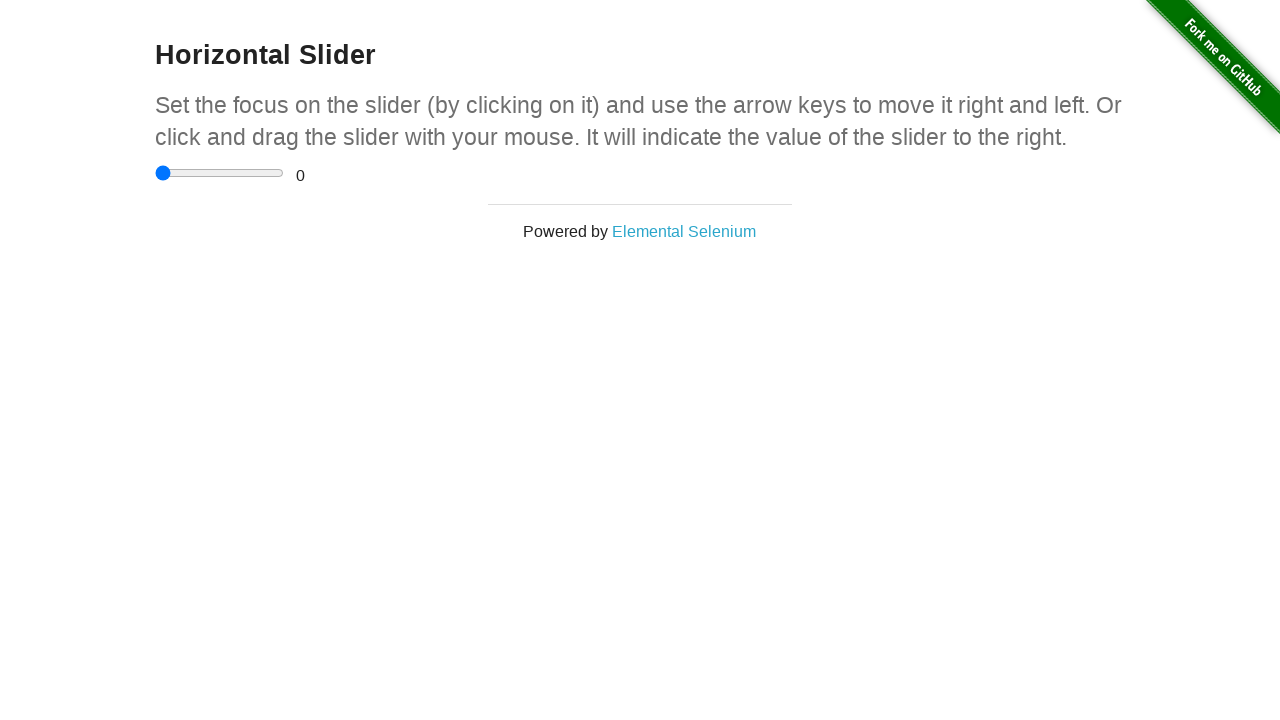

Clicked on slider to focus it at (220, 173) on xpath=//input
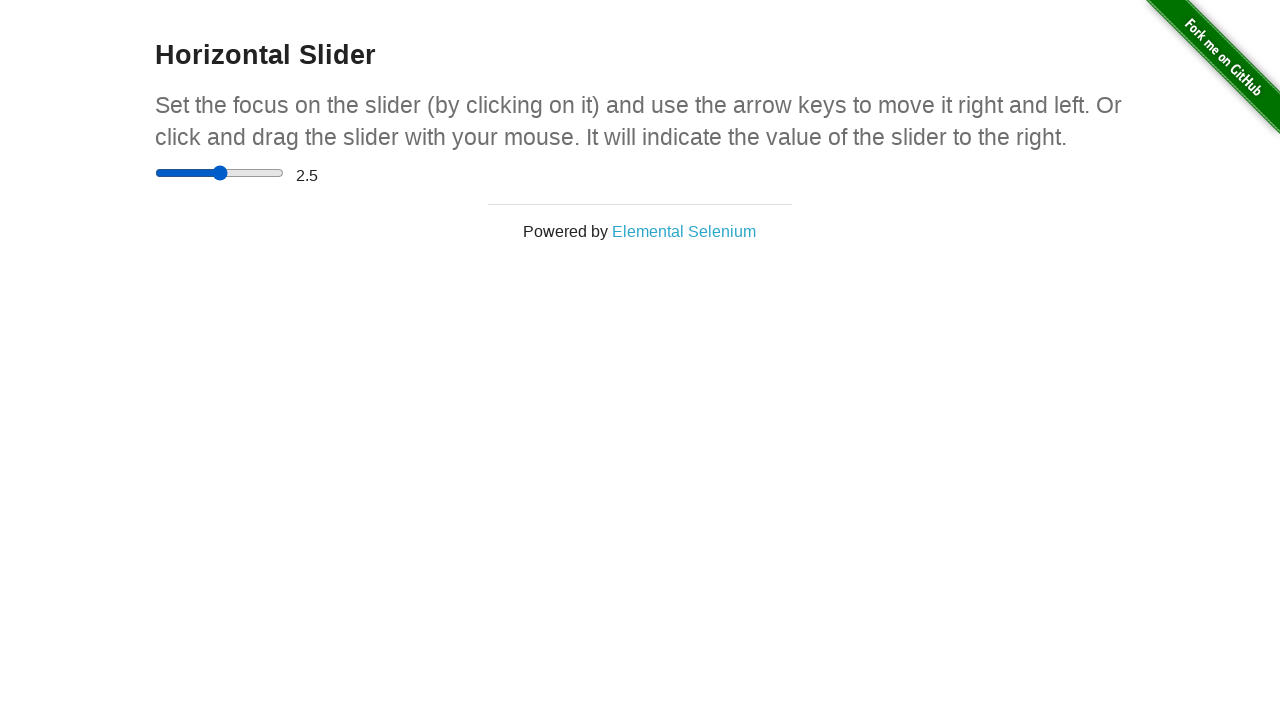

Pressed ArrowRight key to move slider on xpath=//input
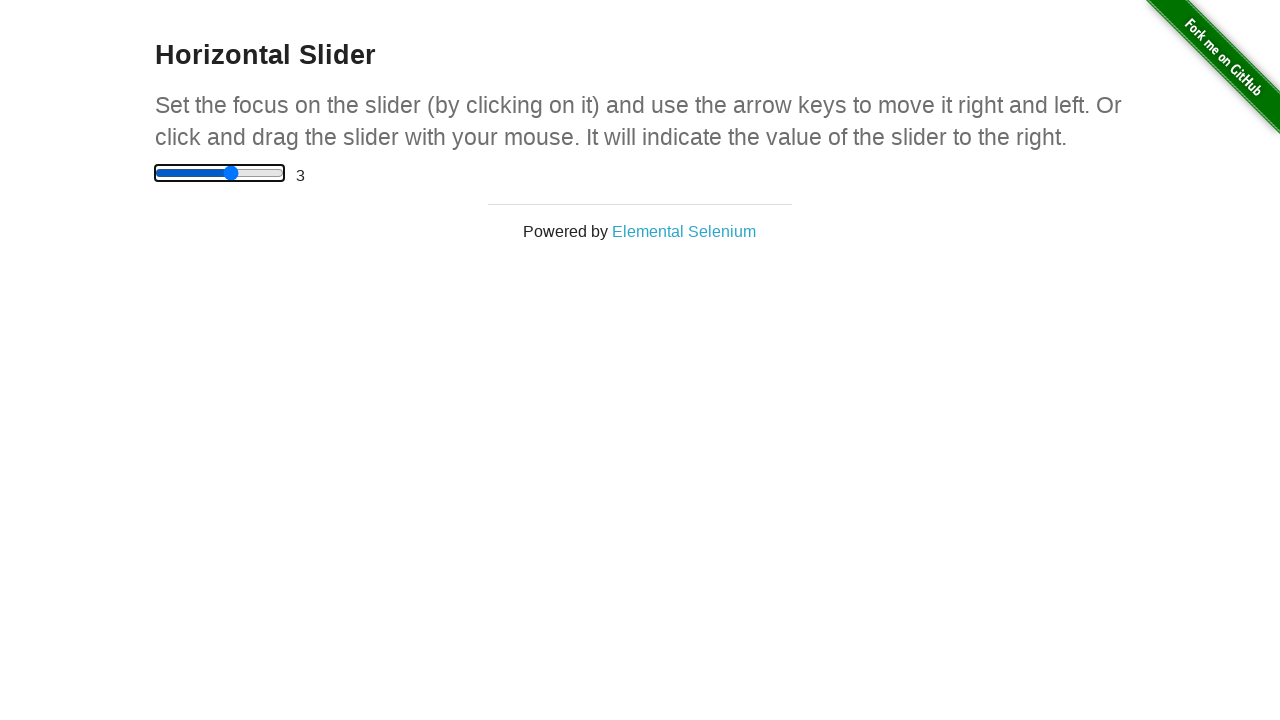

Pressed ArrowRight key to move slider on xpath=//input
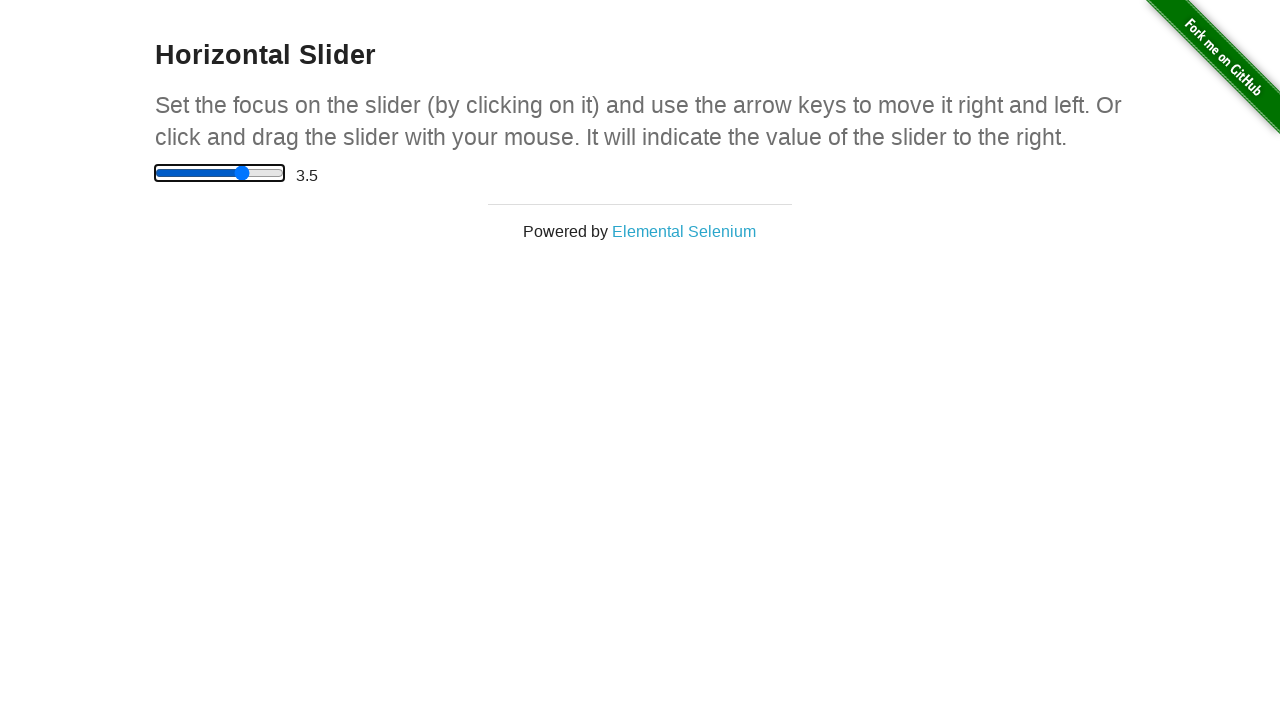

Pressed ArrowRight key to move slider on xpath=//input
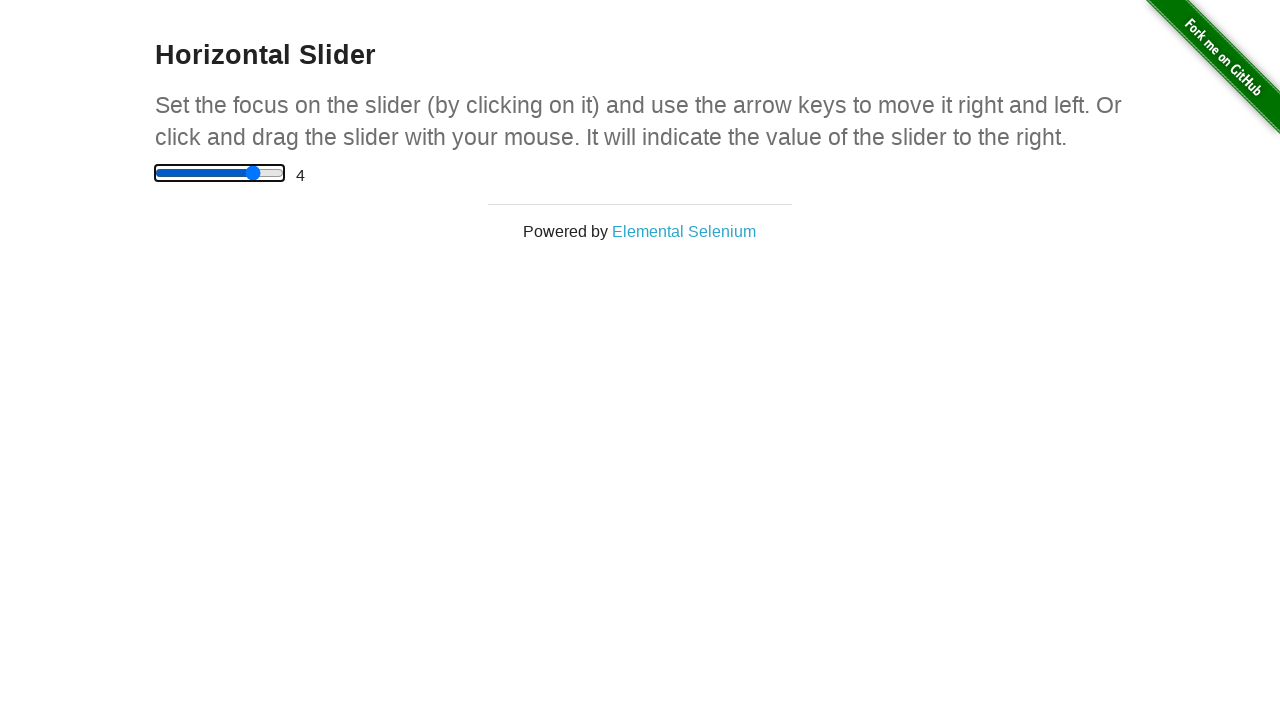

Pressed ArrowRight key to move slider on xpath=//input
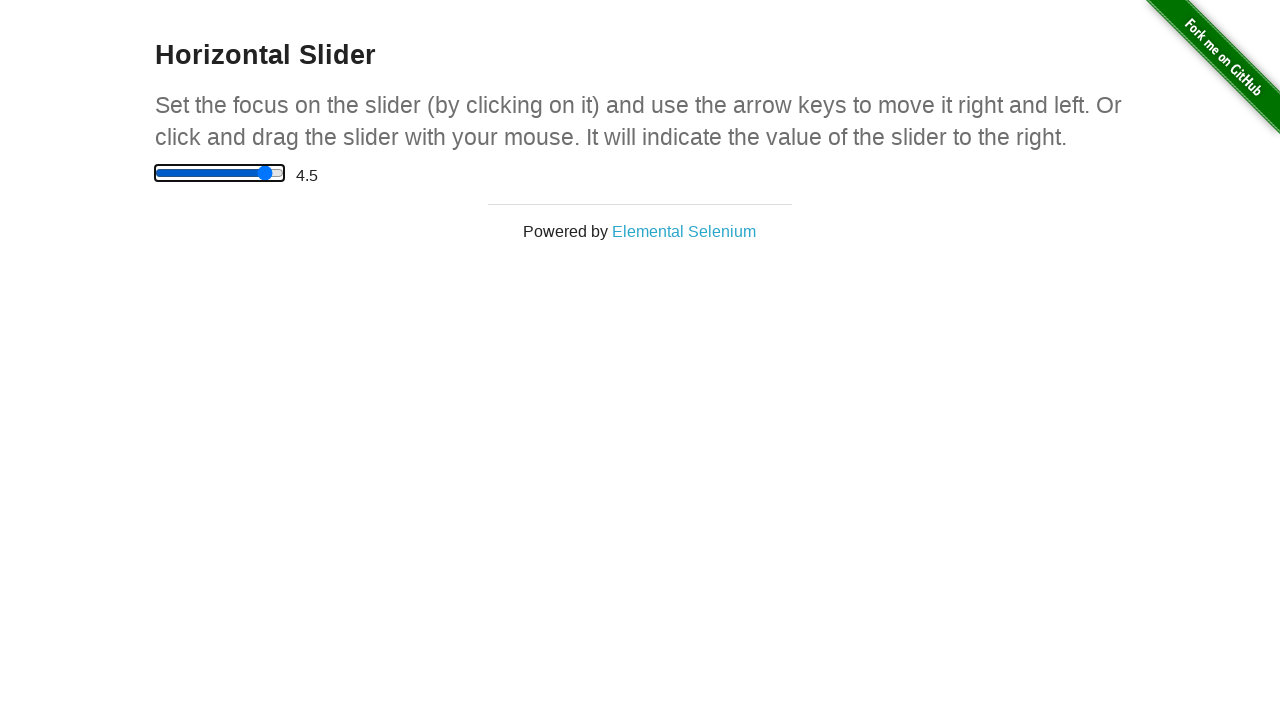

Pressed ArrowRight key to move slider on xpath=//input
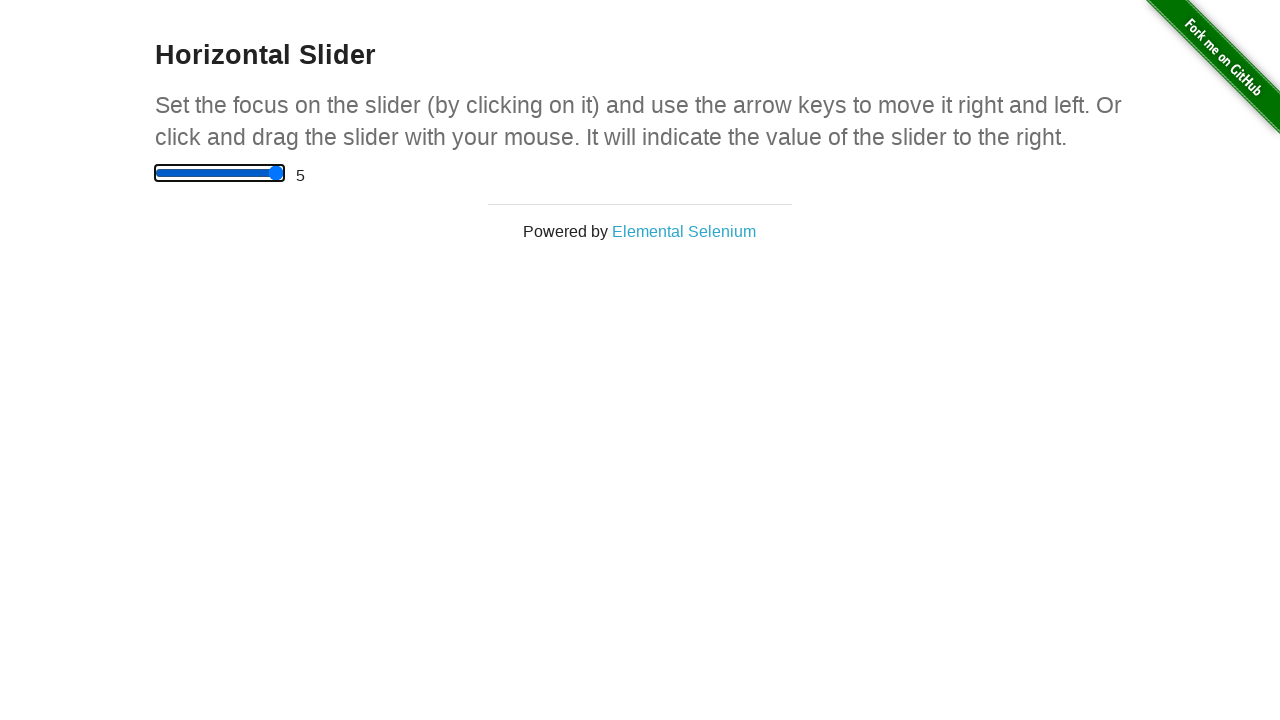

Pressed ArrowRight key to move slider on xpath=//input
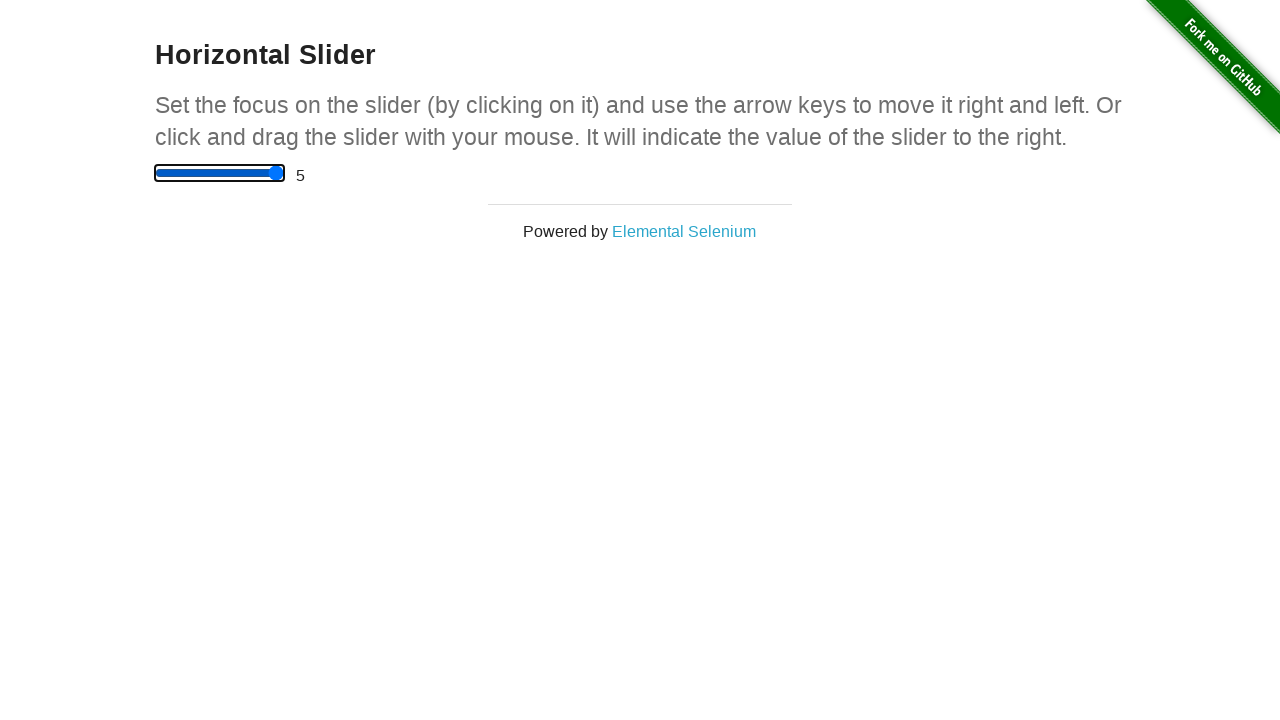

Pressed ArrowRight key to move slider on xpath=//input
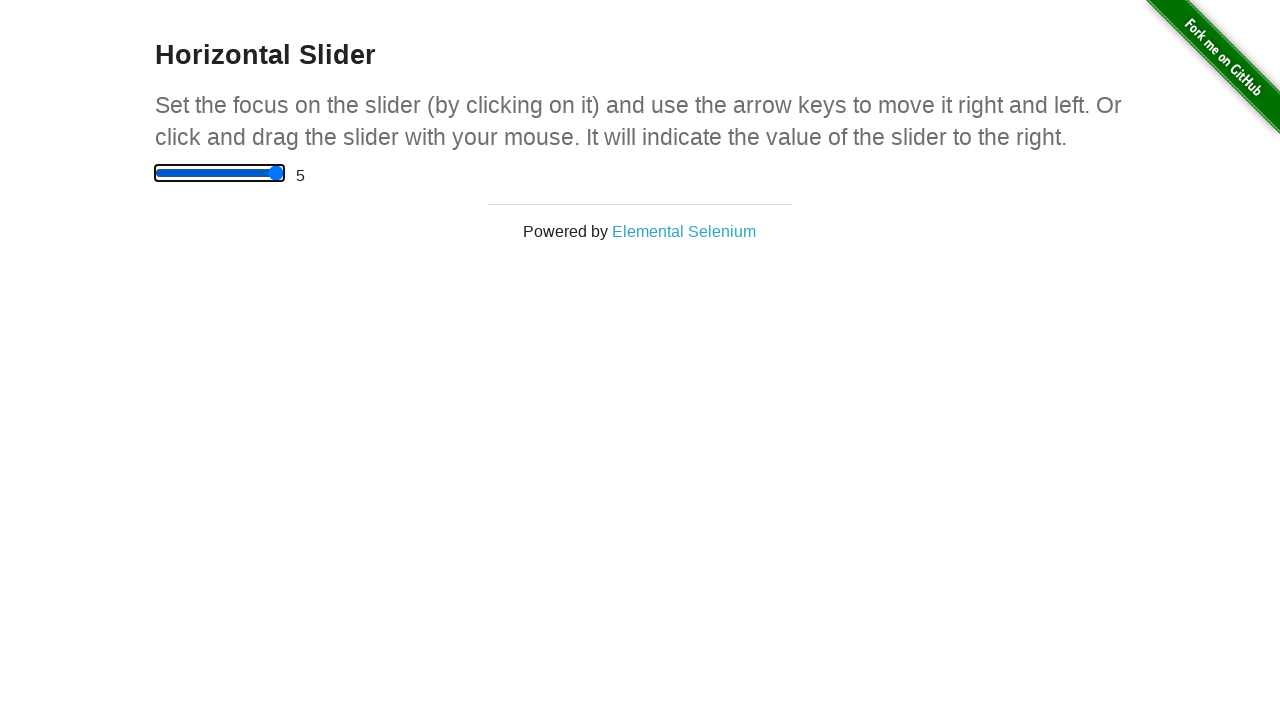

Pressed ArrowRight key to move slider on xpath=//input
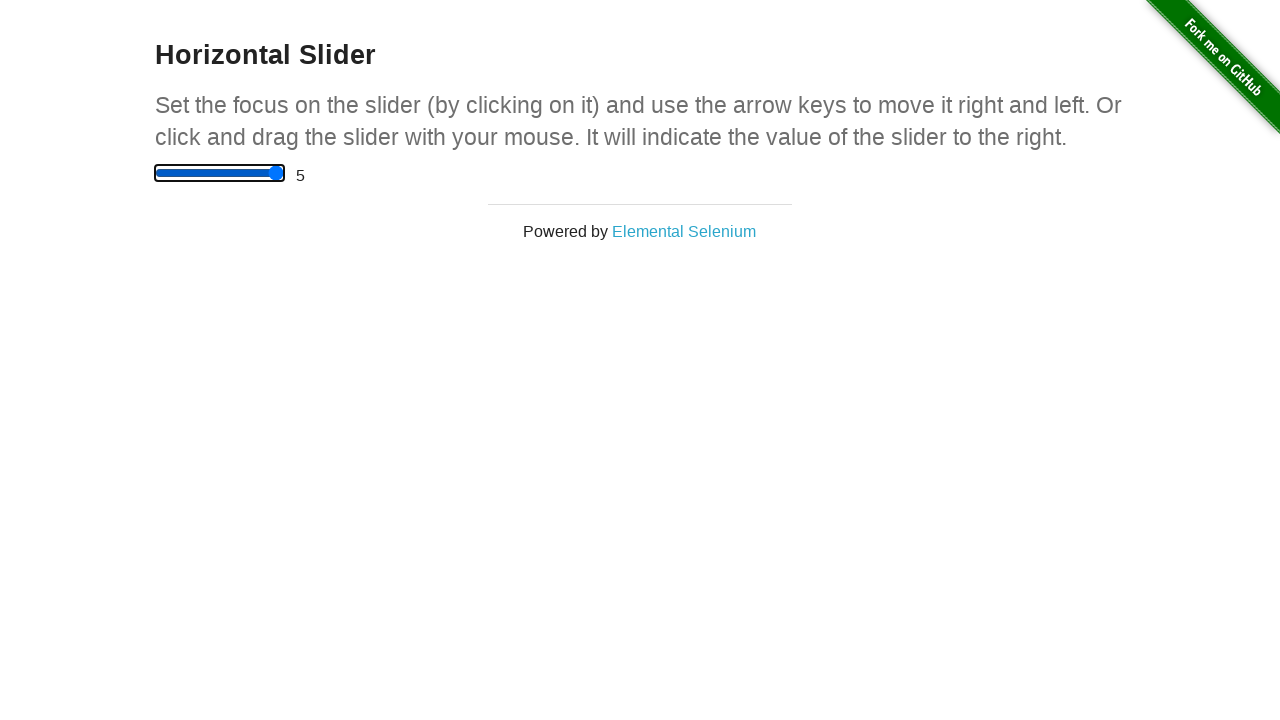

Pressed ArrowRight key to move slider on xpath=//input
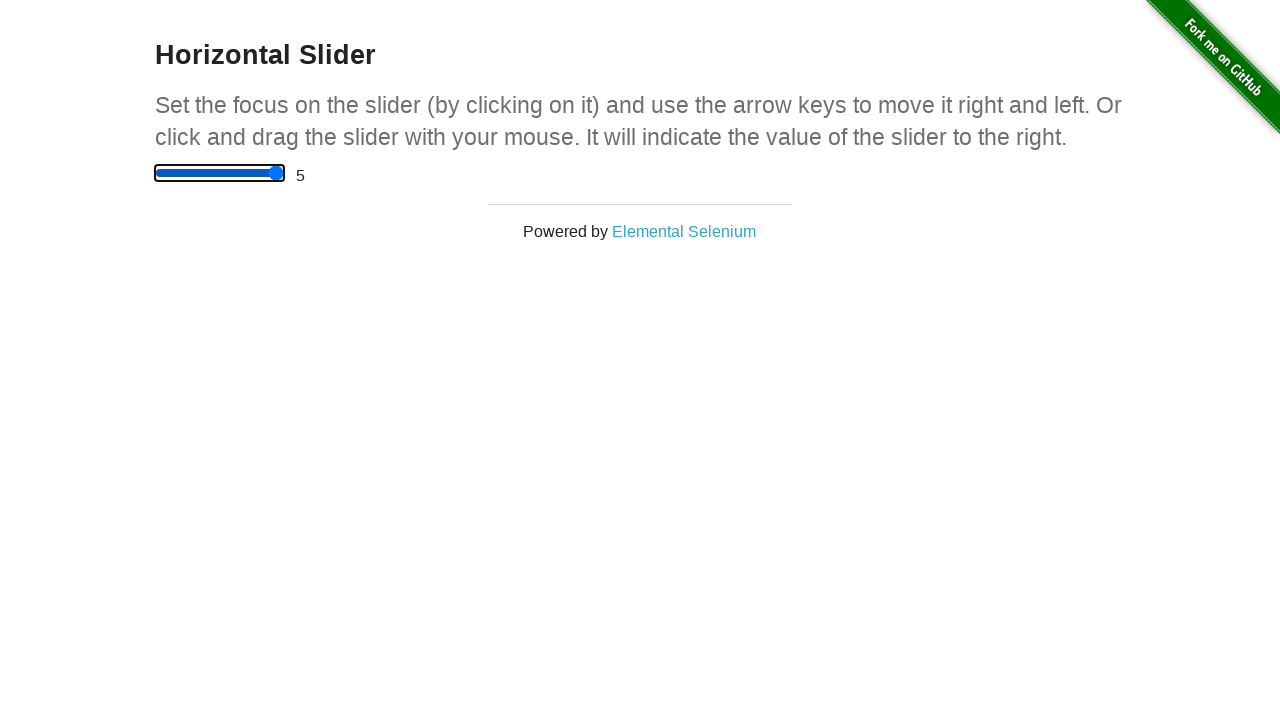

Pressed ArrowRight key to move slider on xpath=//input
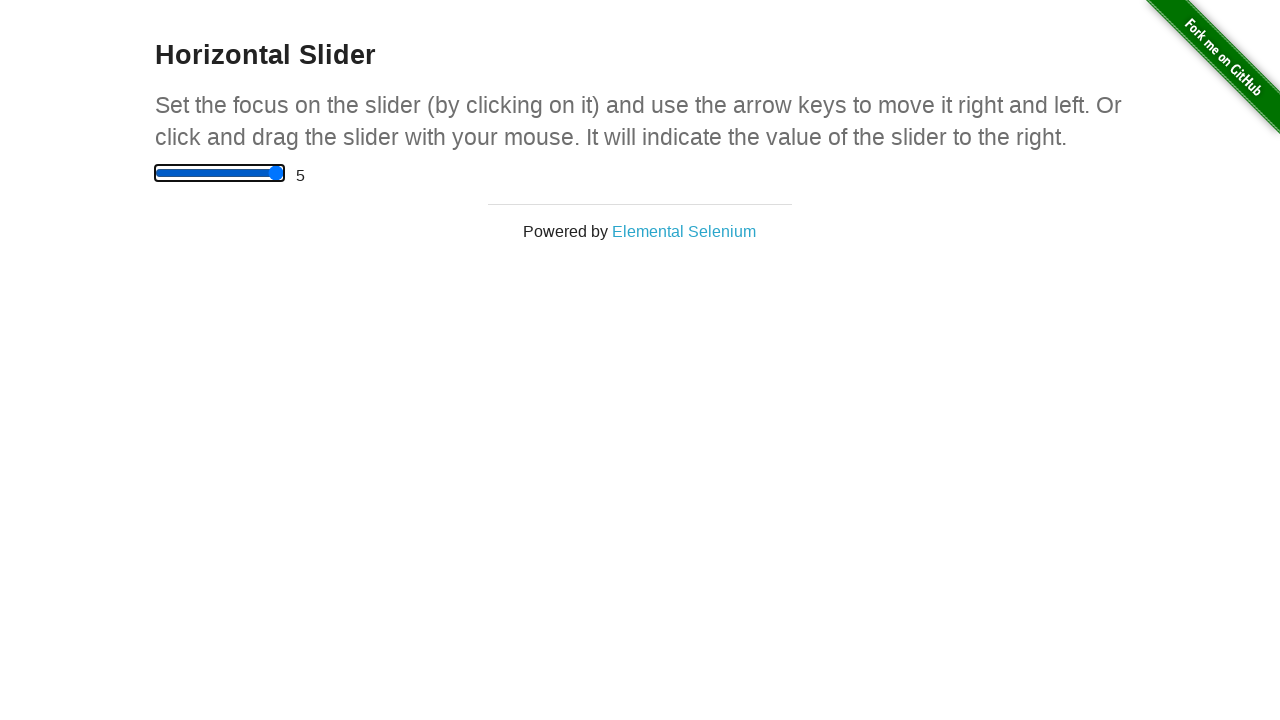

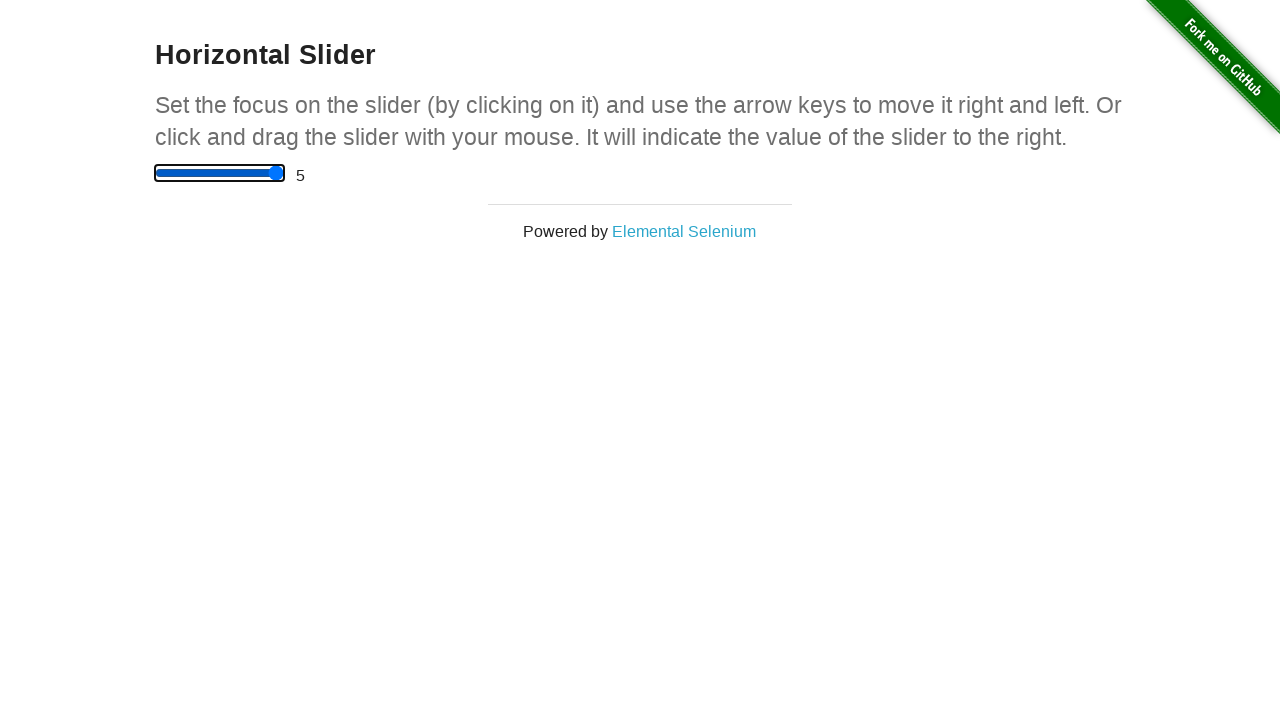